Tests navigation to the Contact modal by clicking the Contact link in the navigation bar

Starting URL: https://www.demoblaze.com/

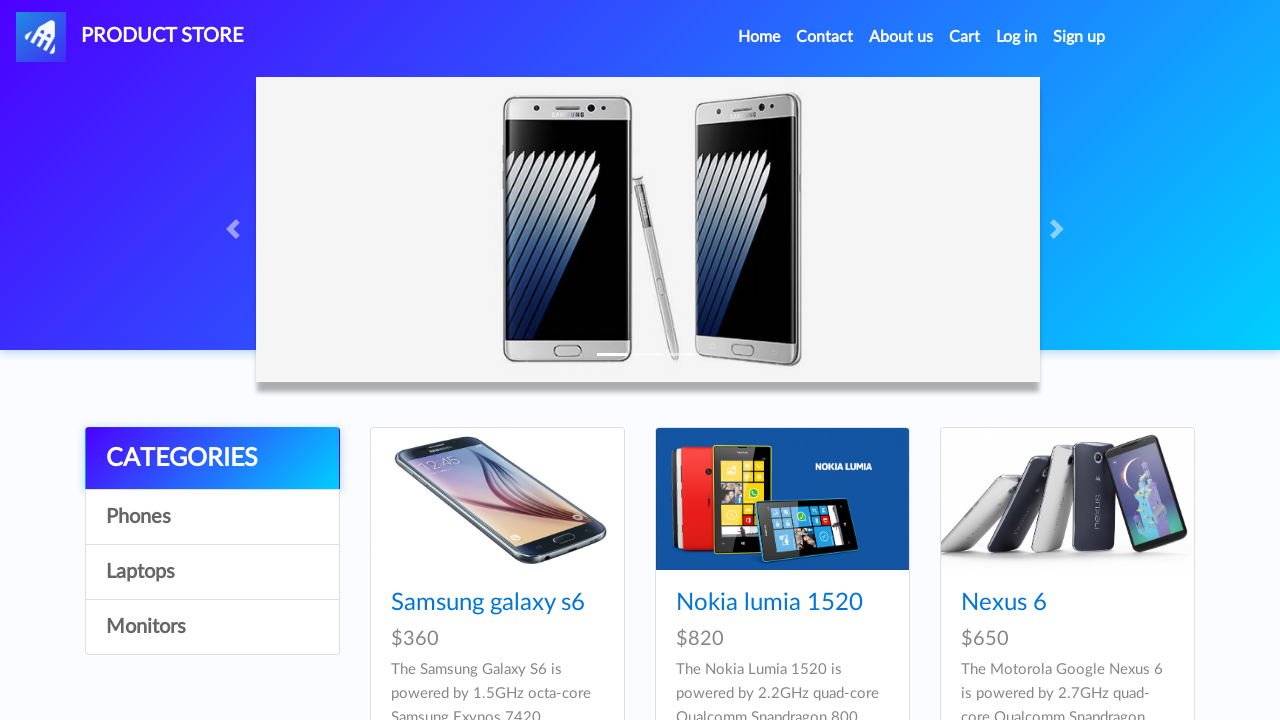

Navigated to https://www.demoblaze.com/
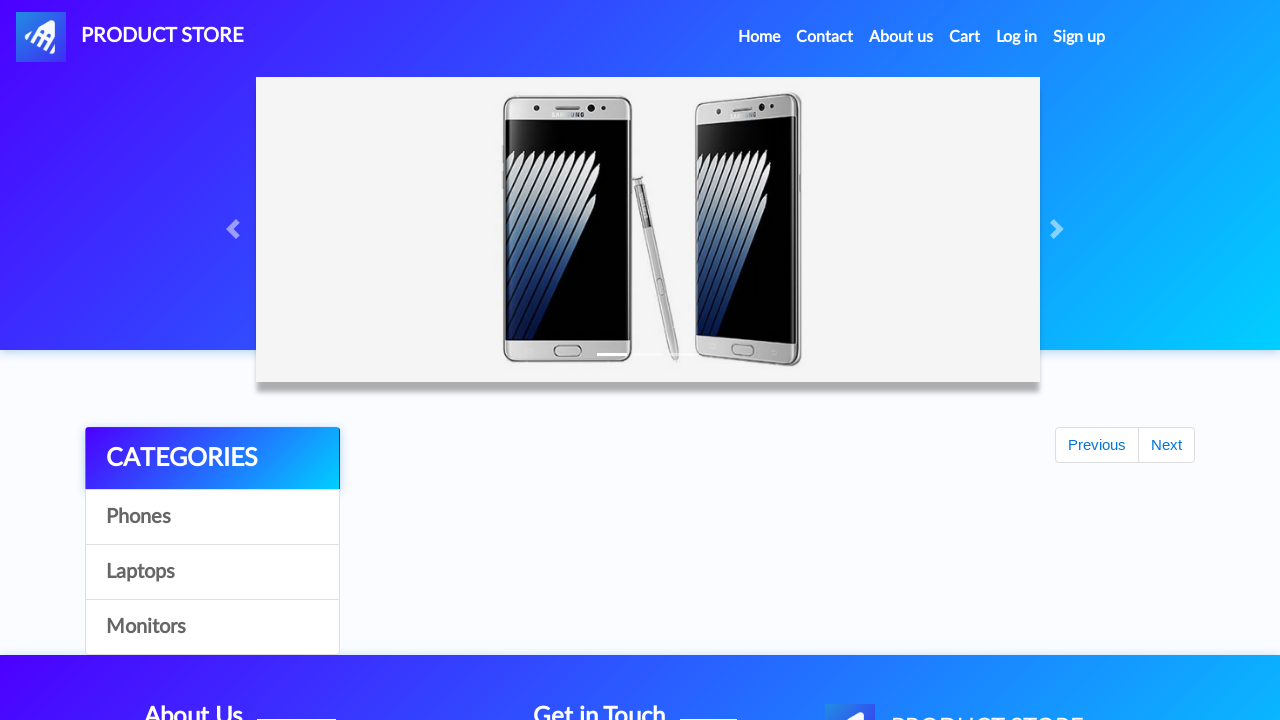

Clicked Contact link in navigation bar at (825, 37) on internal:role=link[name="Contact"i]
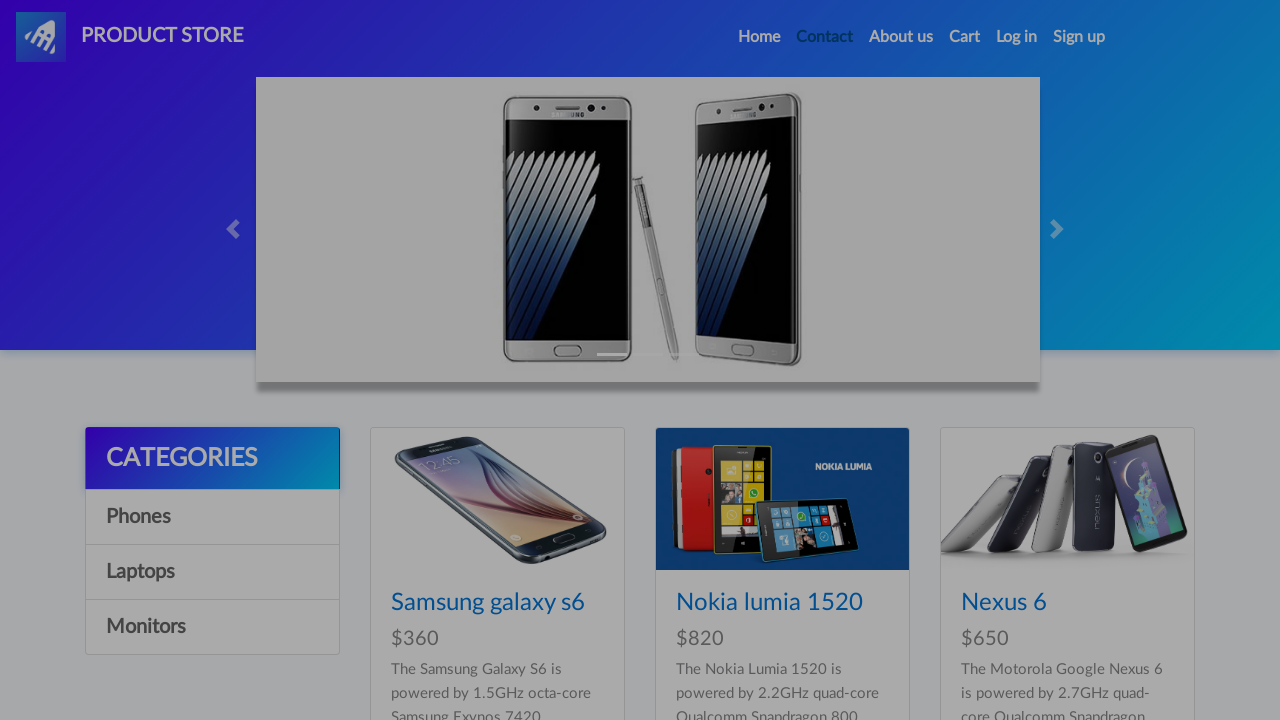

Contact modal appeared and loaded
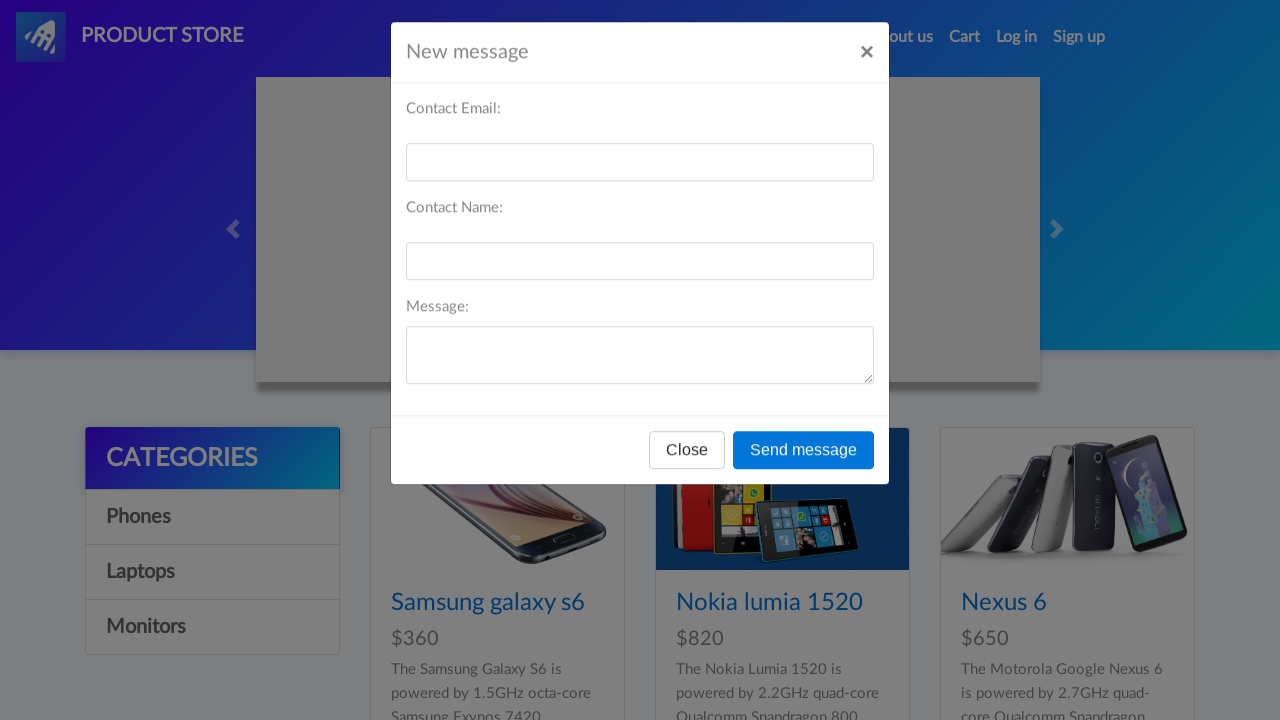

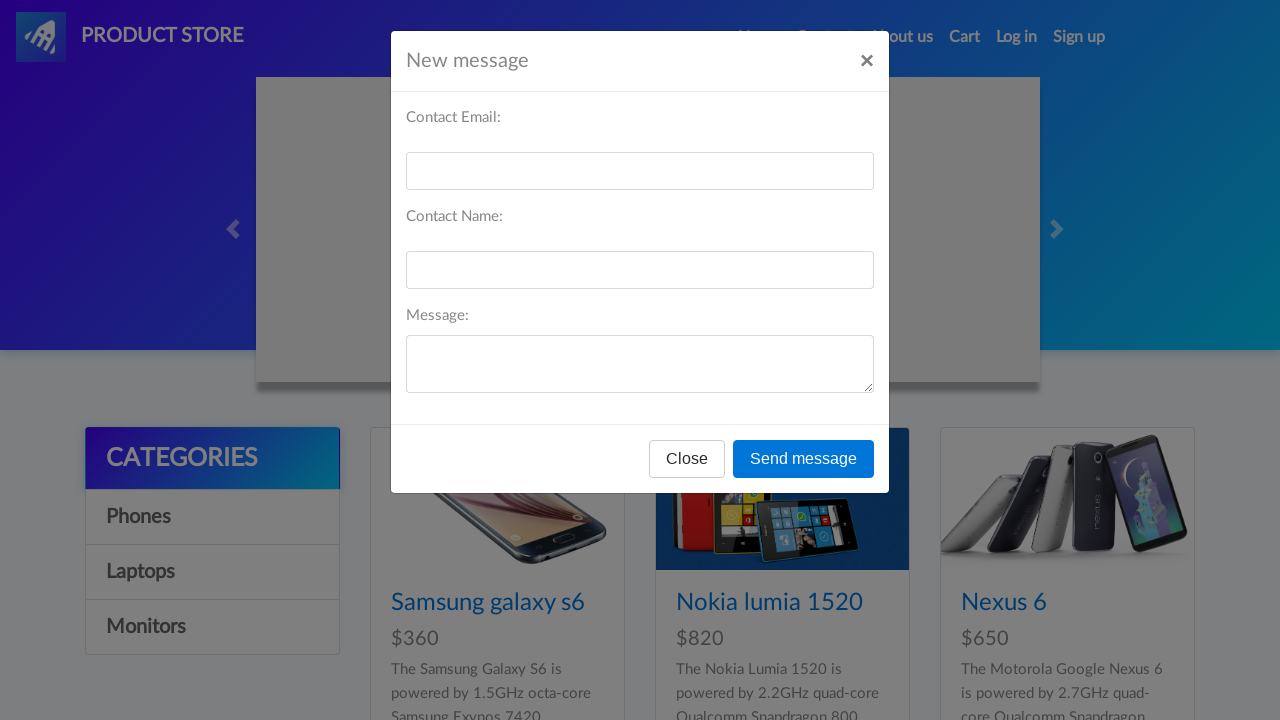